Navigates to OpenCart website, opens a new window, and navigates to OrangeHRM website in the new window

Starting URL: https://www.opencart.com/

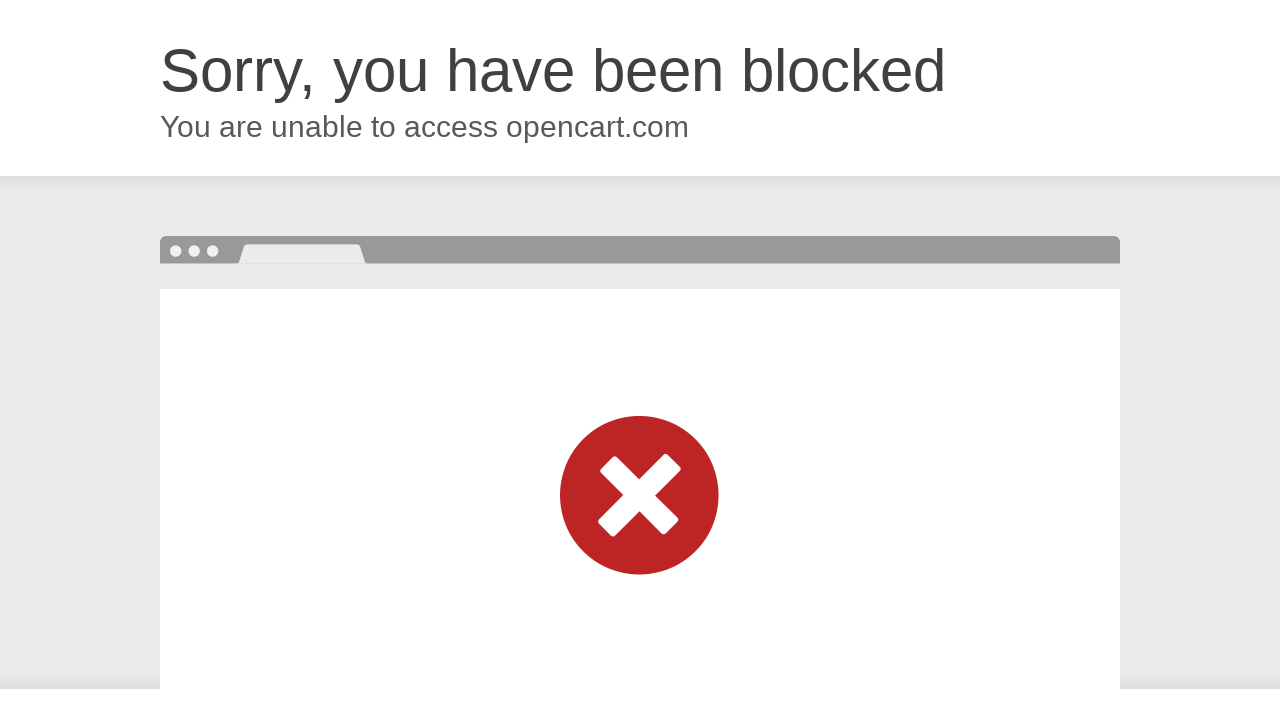

Navigated to OpenCart website
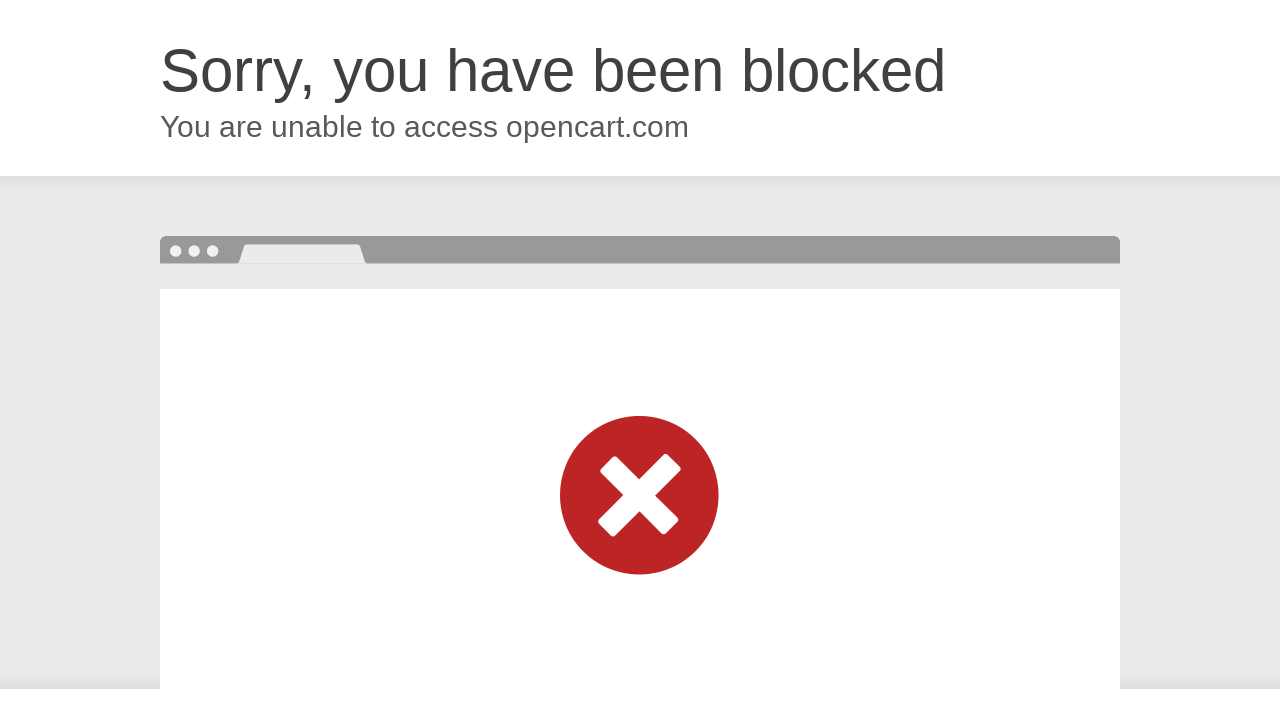

Stored reference to original page
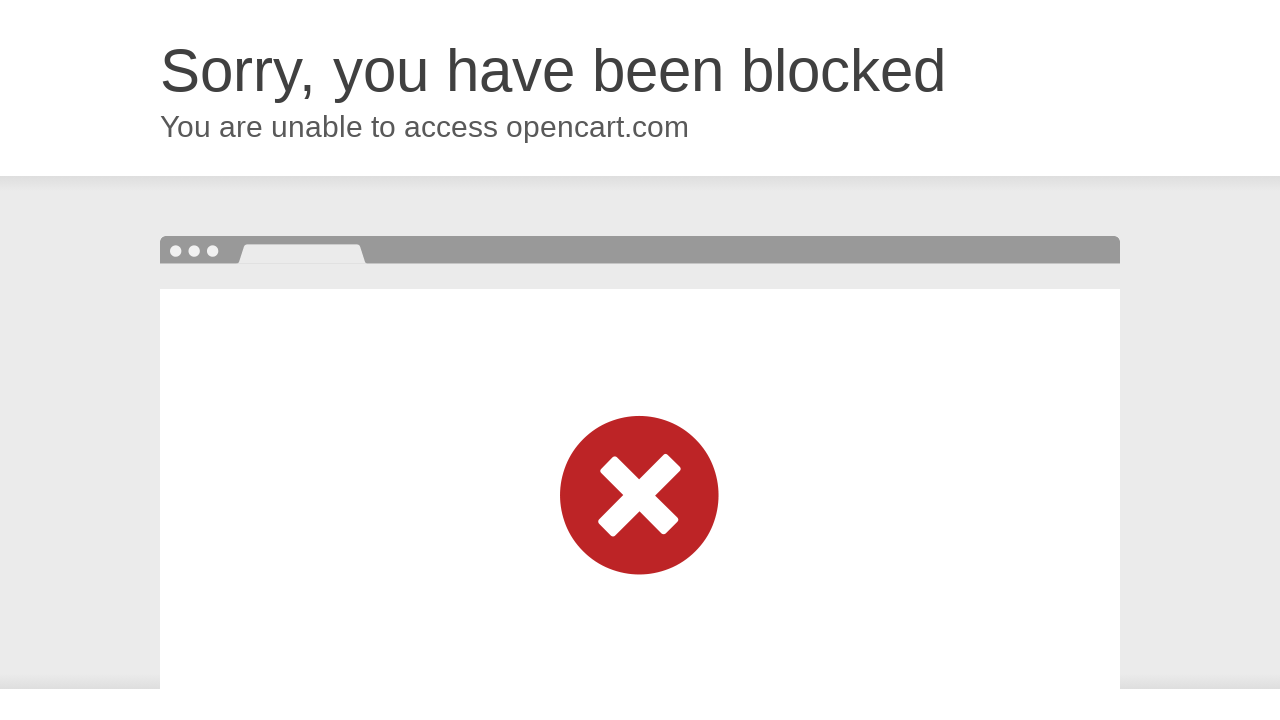

Opened a new window/tab
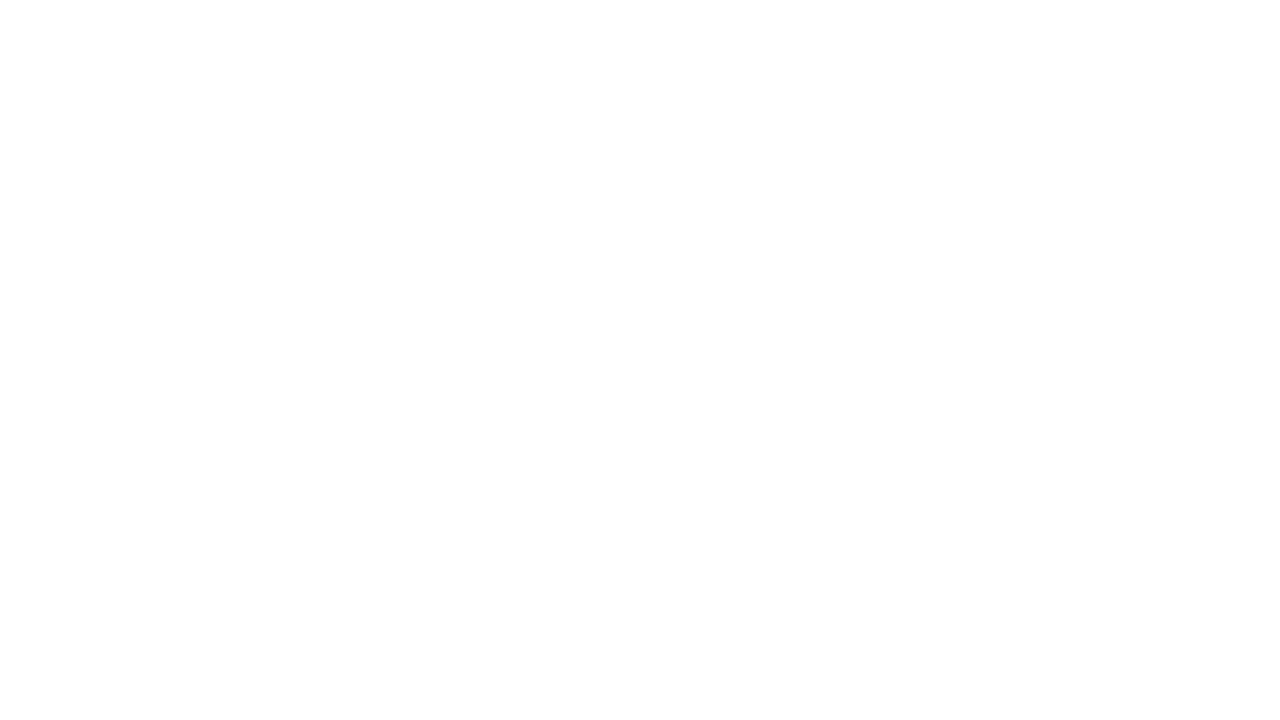

Navigated to OrangeHRM website in new window
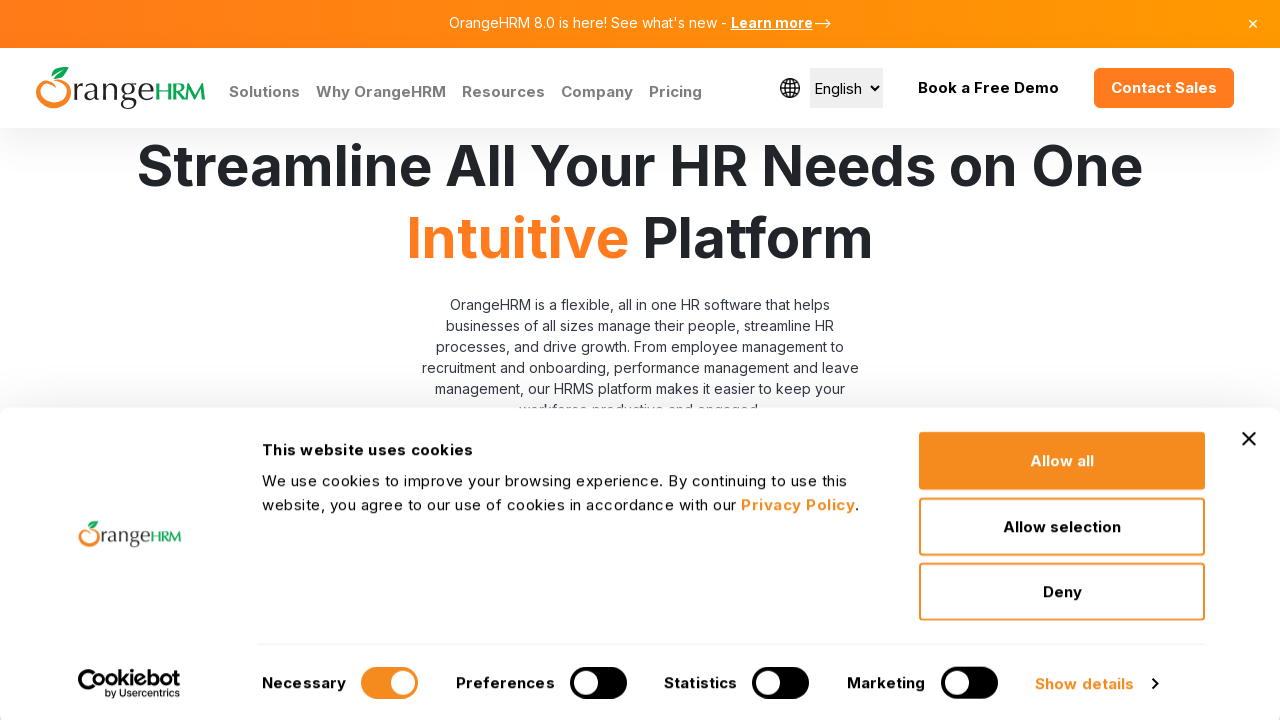

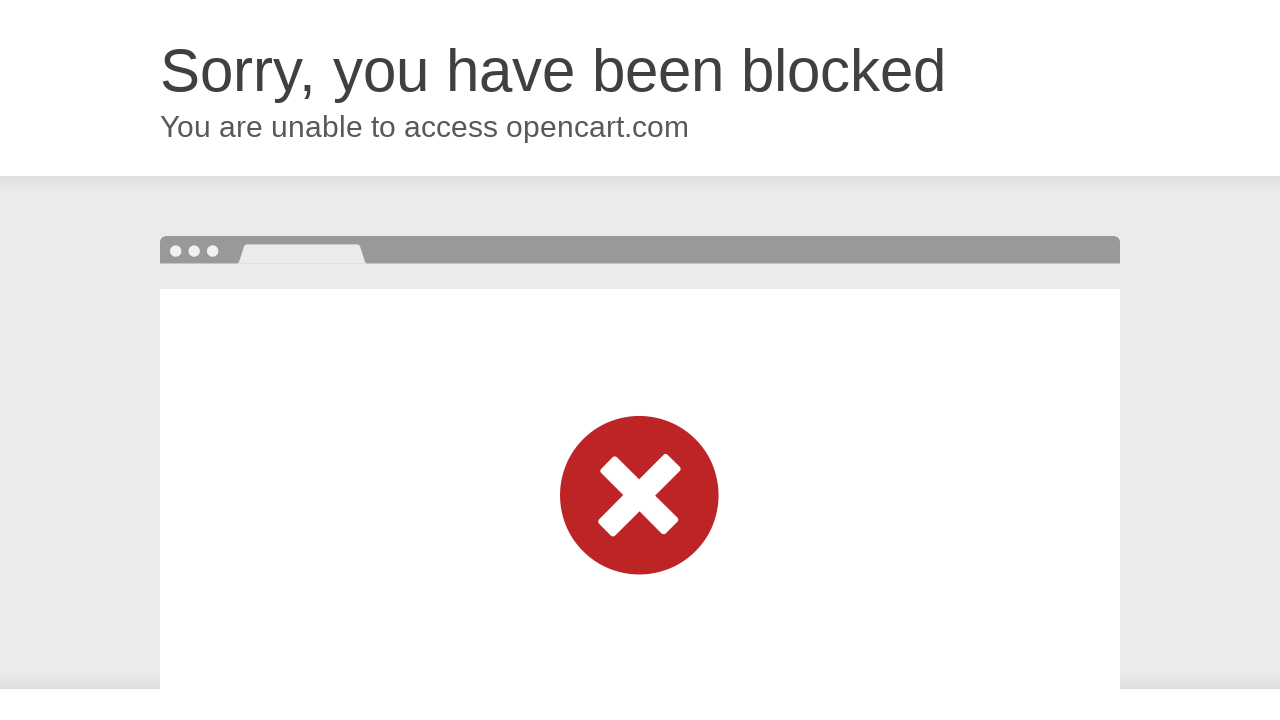